Tests an e-commerce flow by adding specific vegetables to cart, proceeding to checkout, and applying a promo code

Starting URL: https://rahulshettyacademy.com/seleniumPractise/#/

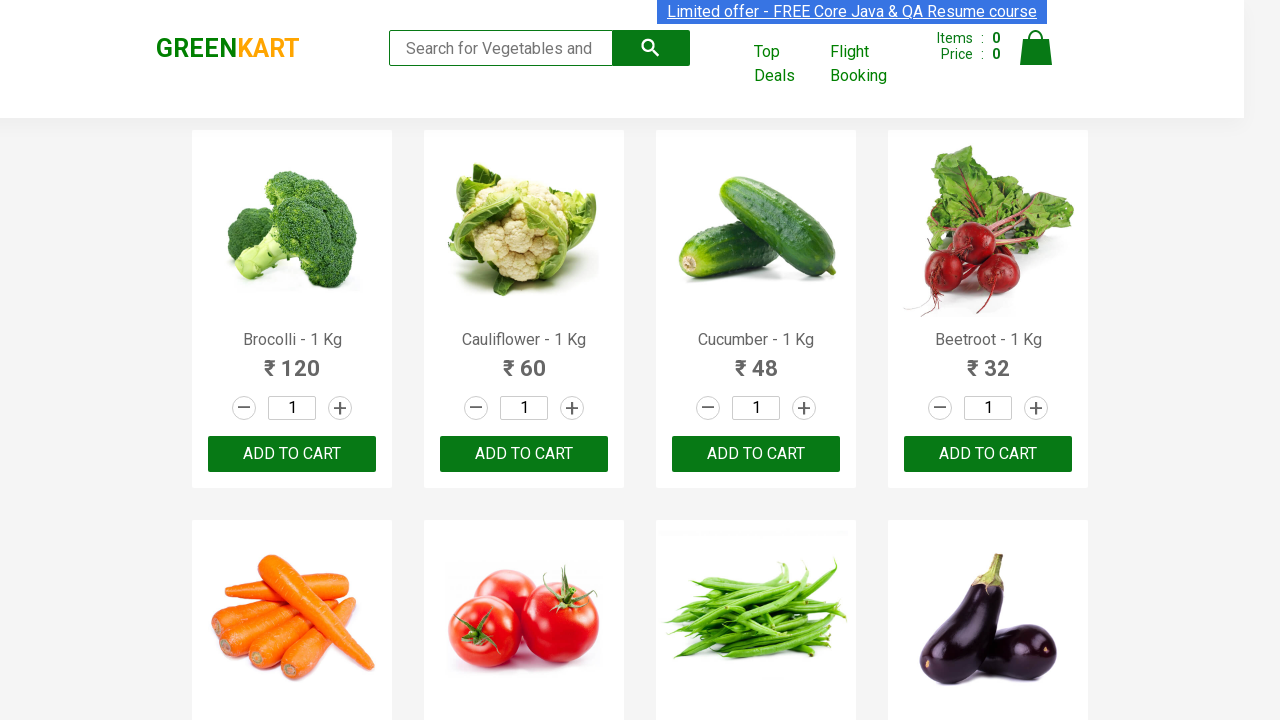

Retrieved all product name elements from the page
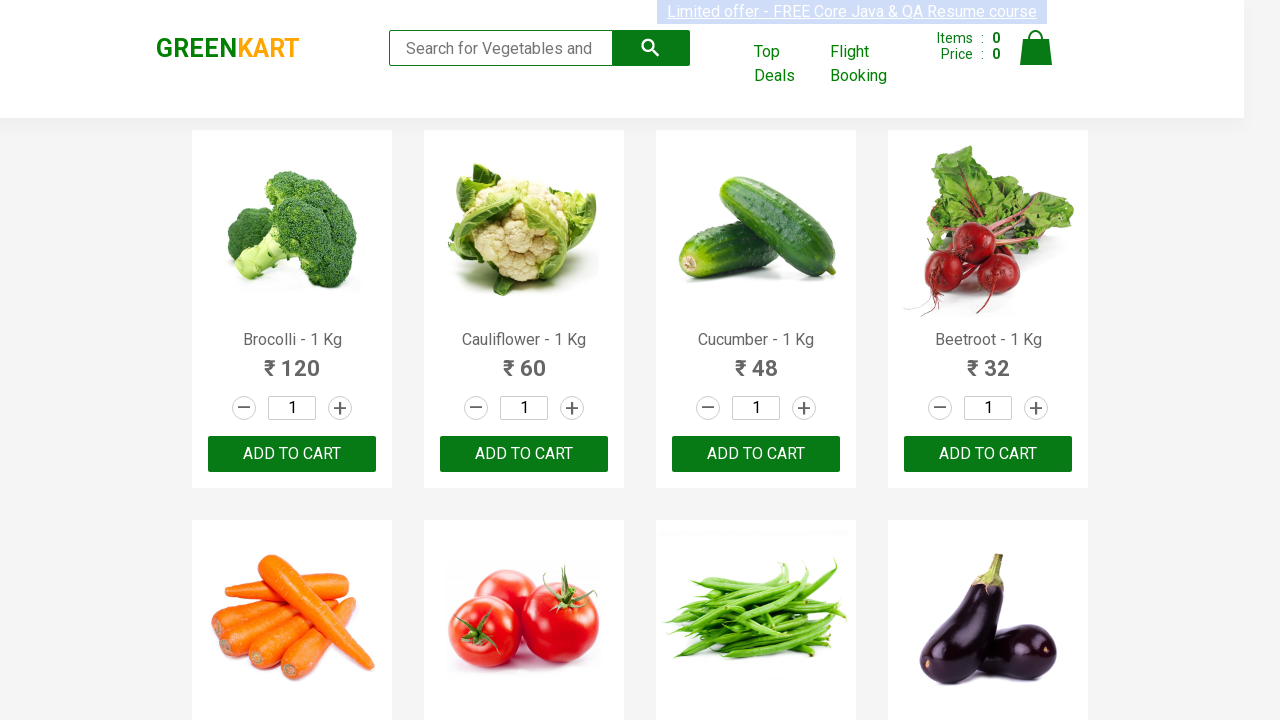

Retrieved text from product at index 0
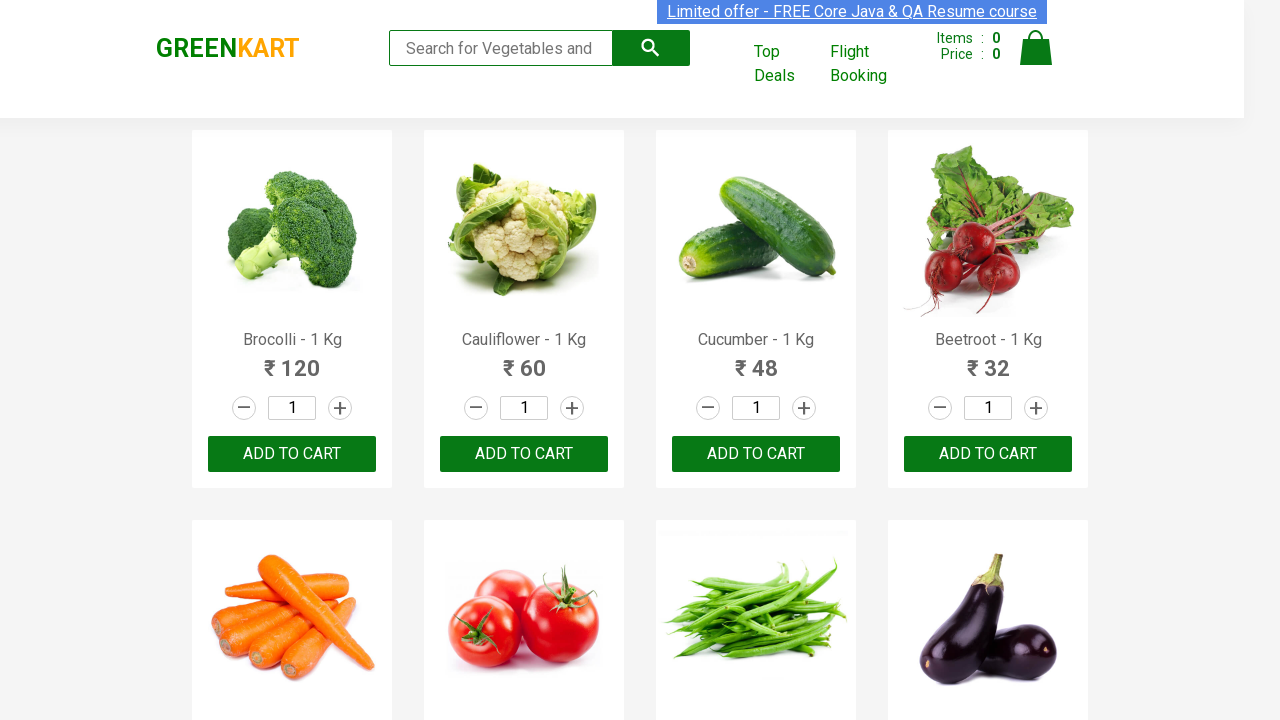

Added Brocolli to cart at (292, 454) on xpath=//div[@class='product-action']/button >> nth=0
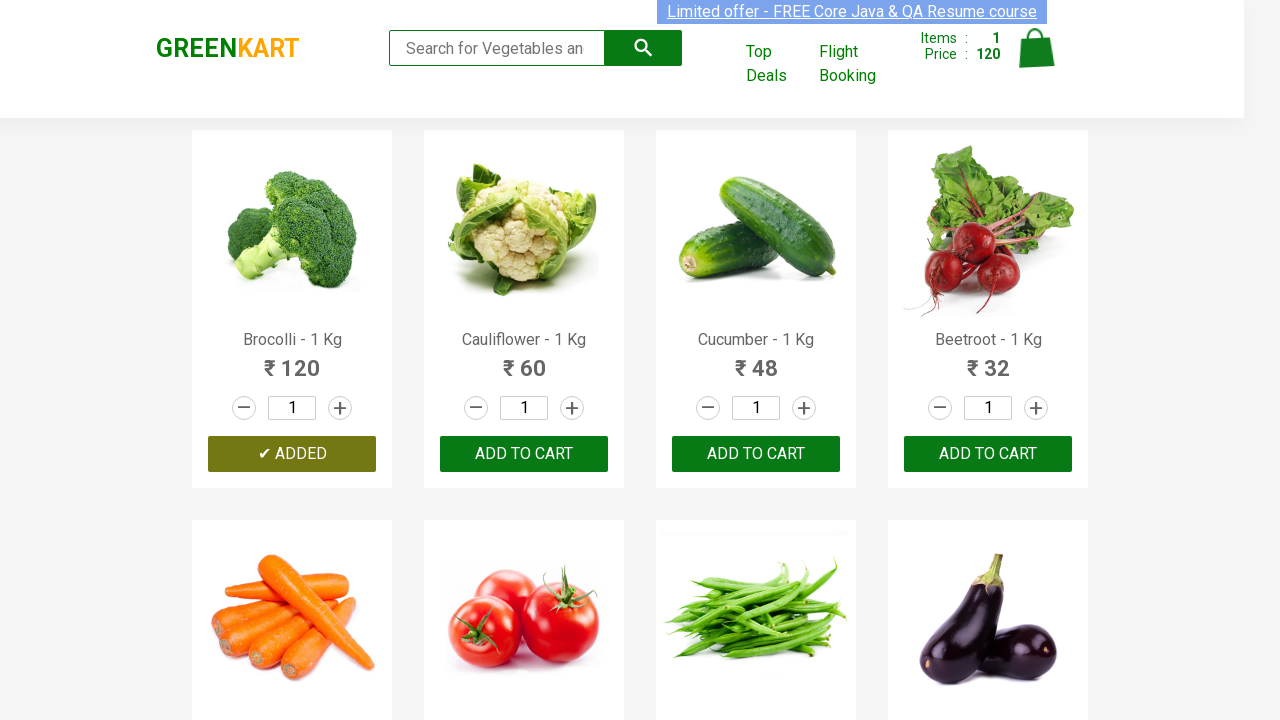

Retrieved text from product at index 1
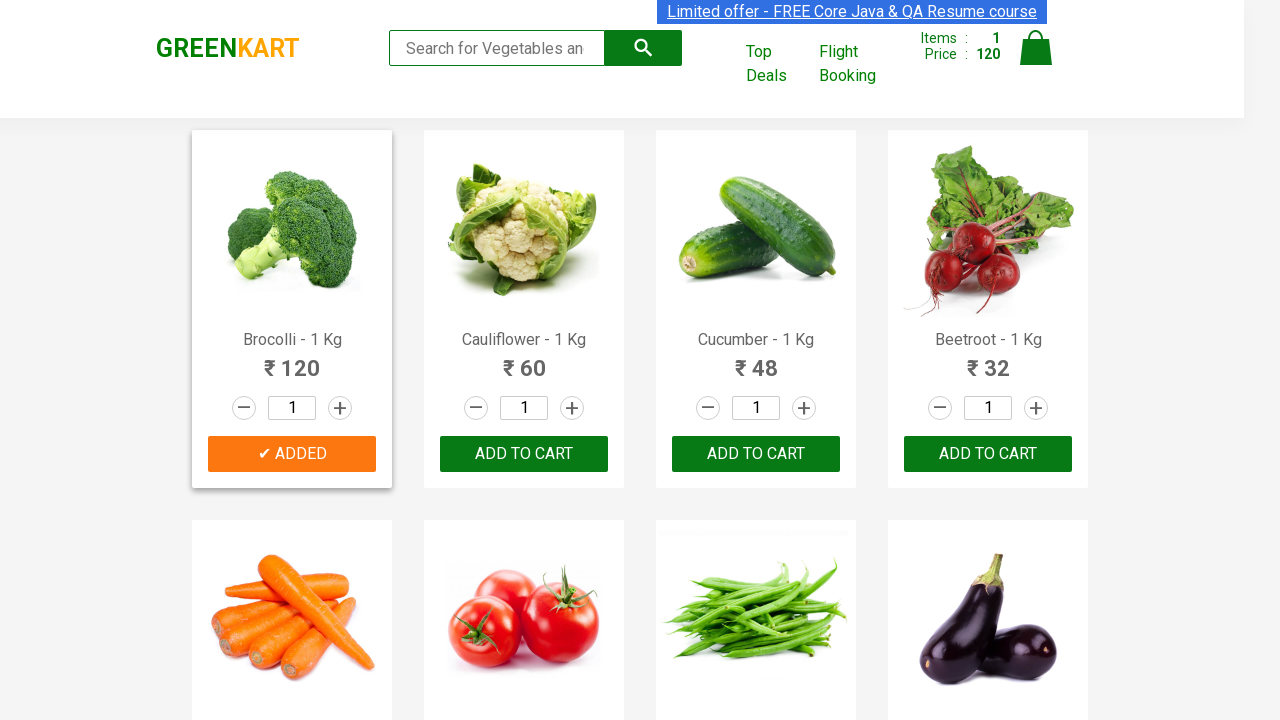

Retrieved text from product at index 2
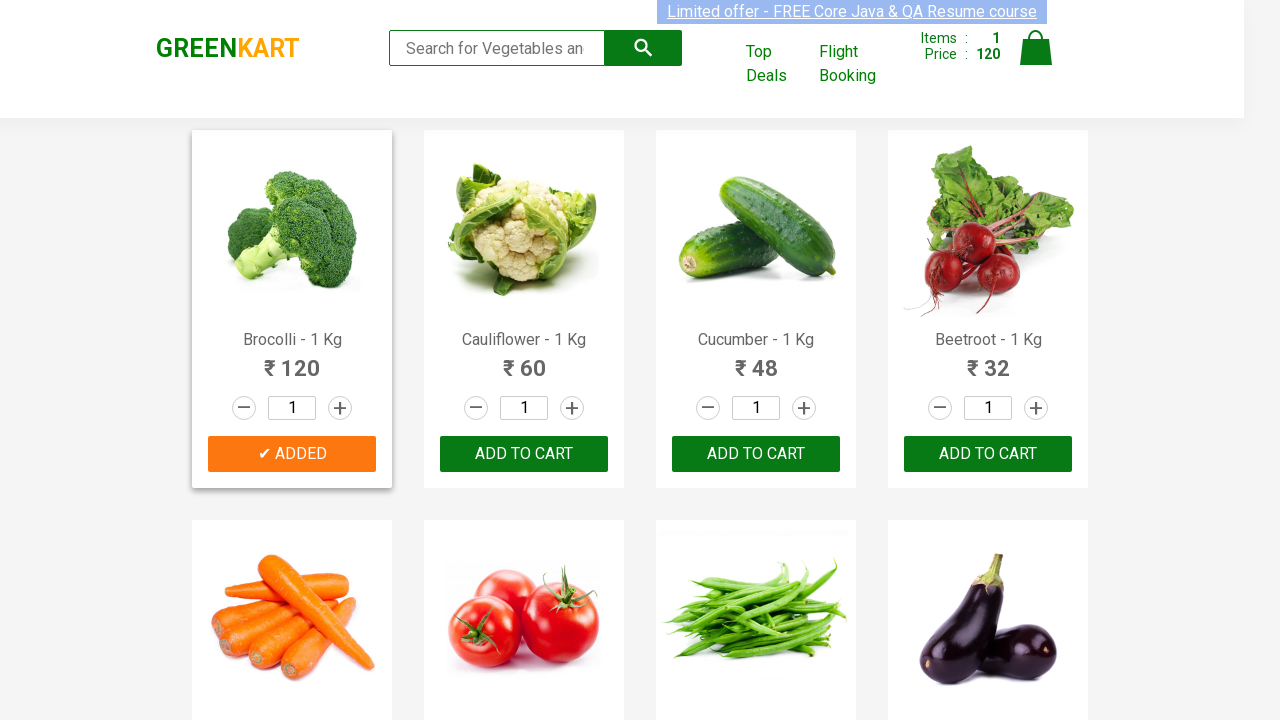

Added Cucumber to cart at (756, 454) on xpath=//div[@class='product-action']/button >> nth=2
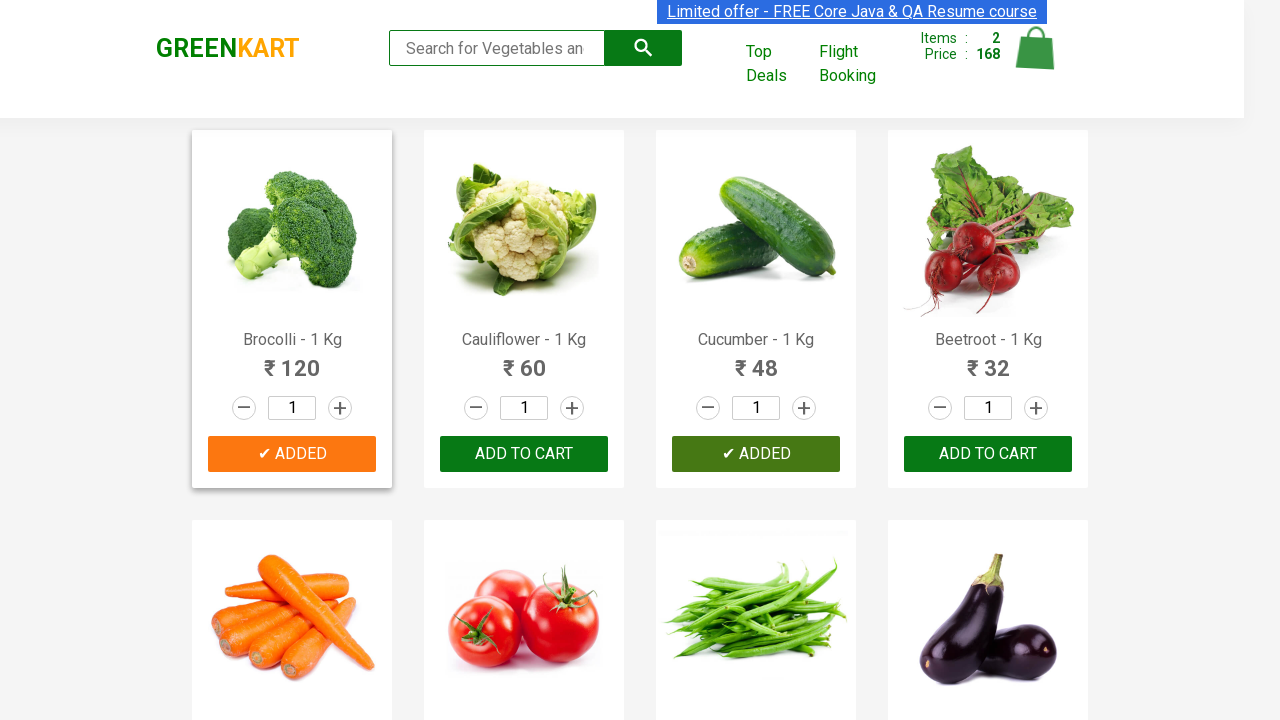

Retrieved text from product at index 3
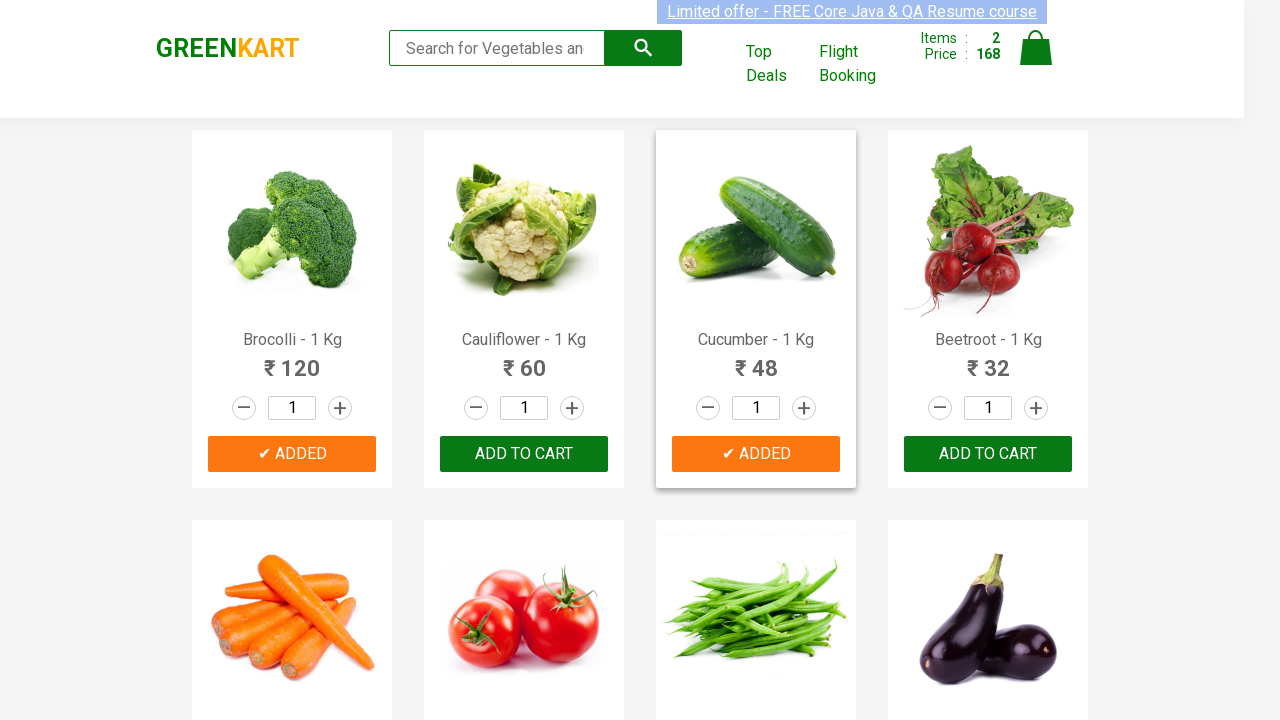

Added Beetroot to cart at (988, 454) on xpath=//div[@class='product-action']/button >> nth=3
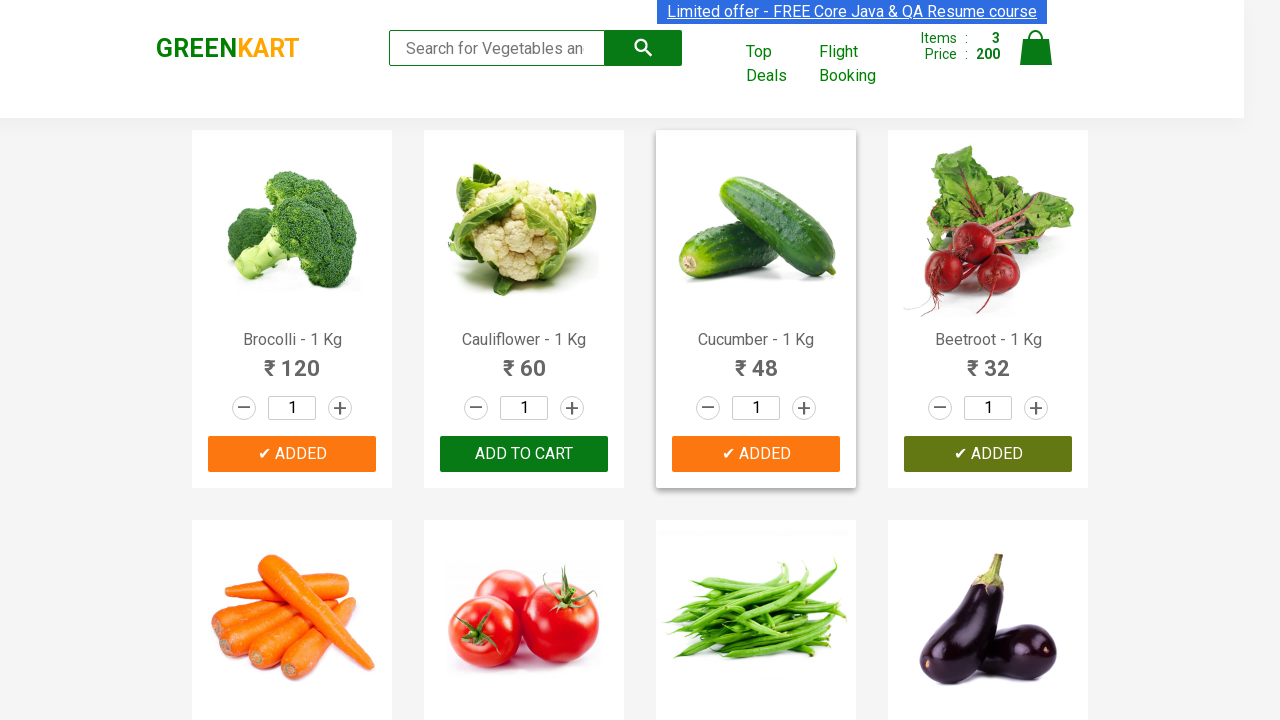

Clicked on cart icon to view cart at (1036, 48) on img[alt='Cart']
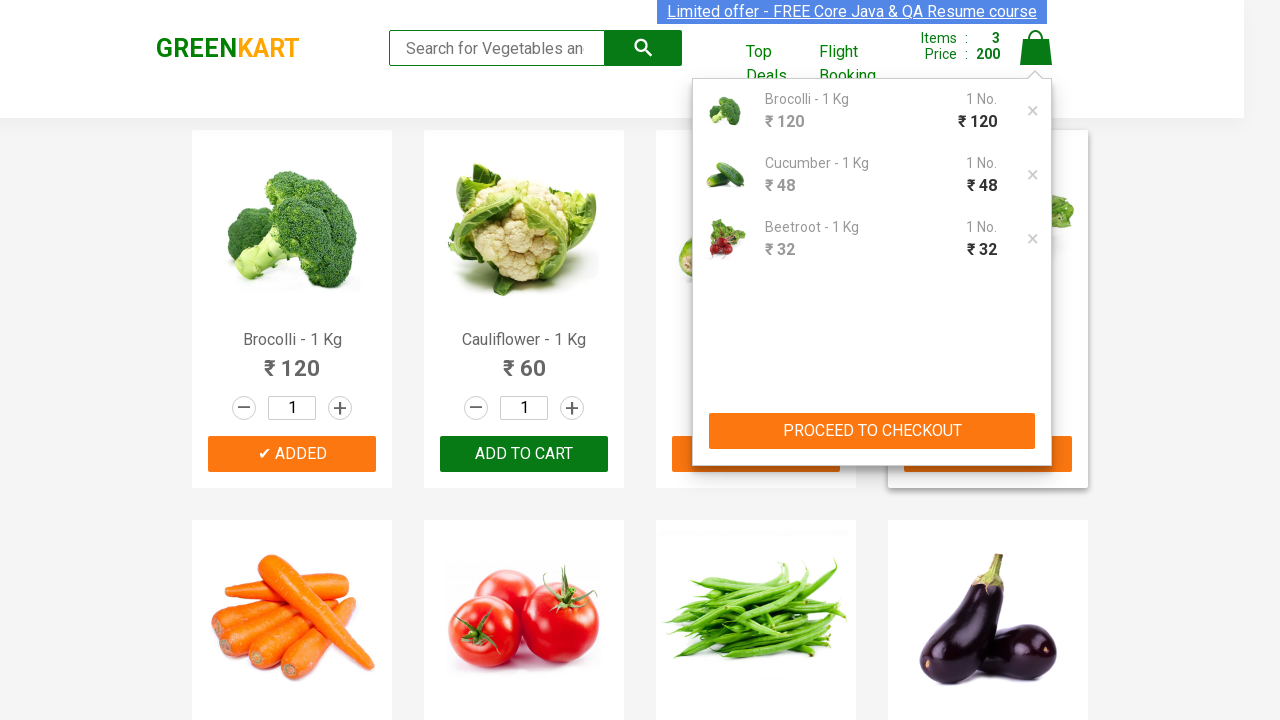

Clicked PROCEED TO CHECKOUT button at (872, 431) on xpath=//button[text()='PROCEED TO CHECKOUT']
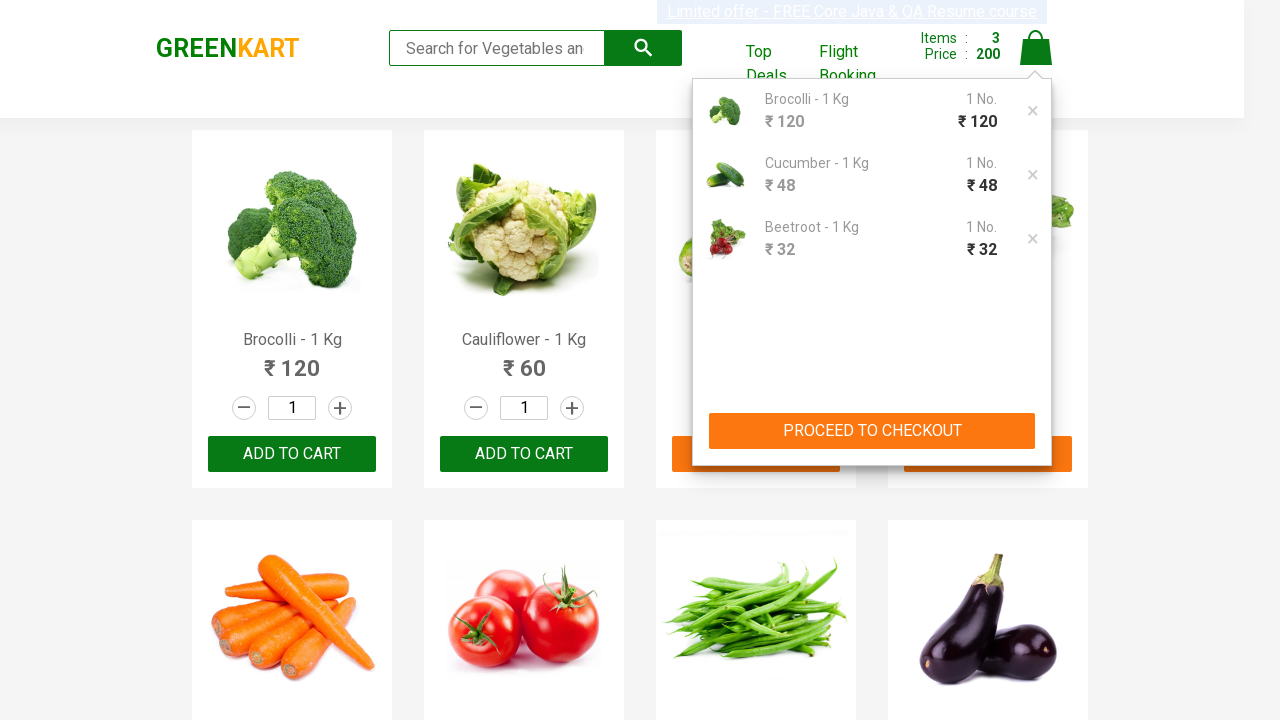

Entered promo code 'rahulshettyacademy' on input.promoCode
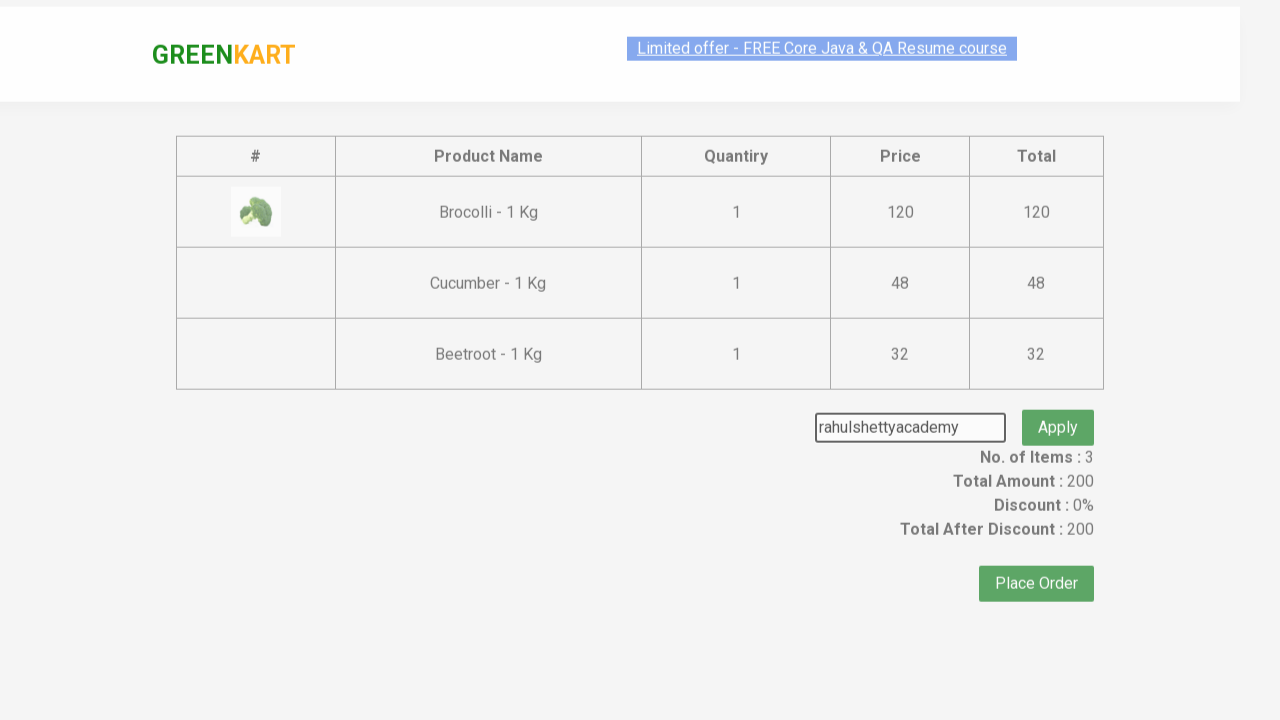

Clicked apply button to apply promo code at (1058, 406) on button.promoBtn
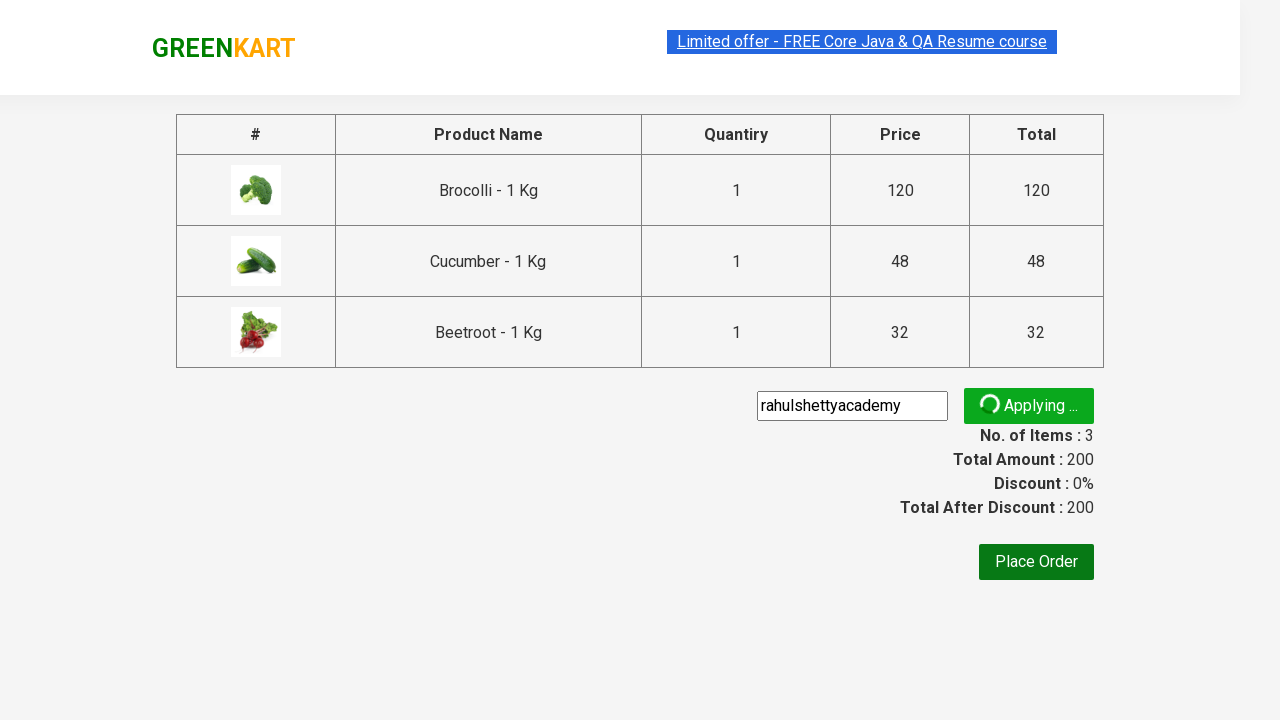

Promo information element appeared on the page
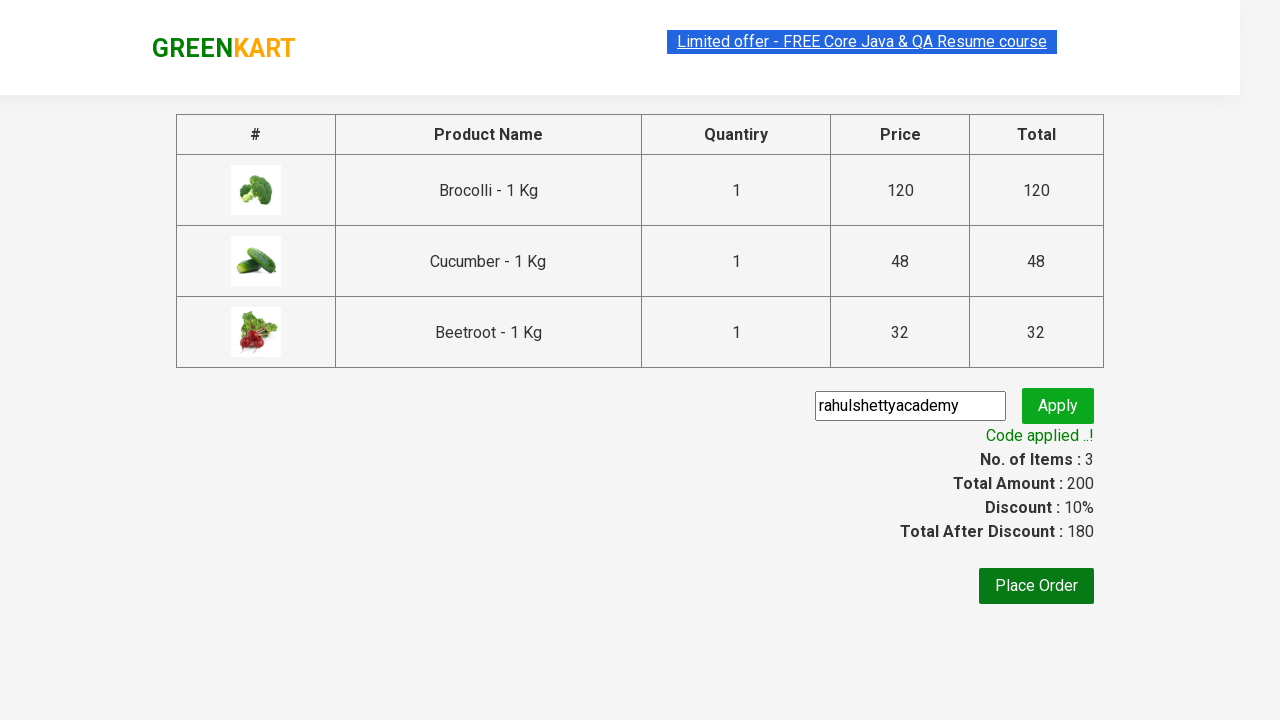

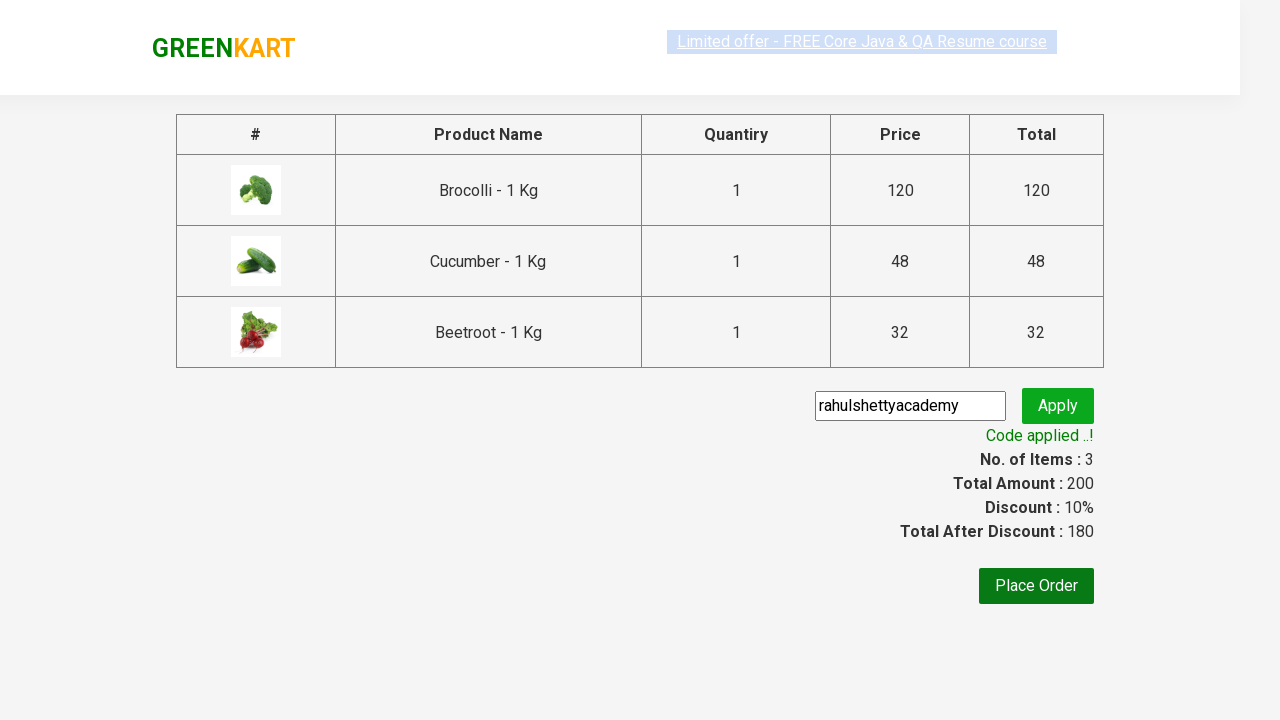